Navigates to Hacker News "newest" page and clicks the "More" button multiple times to load additional articles, verifying that pagination works correctly on the newest submissions page.

Starting URL: https://news.ycombinator.com/newest

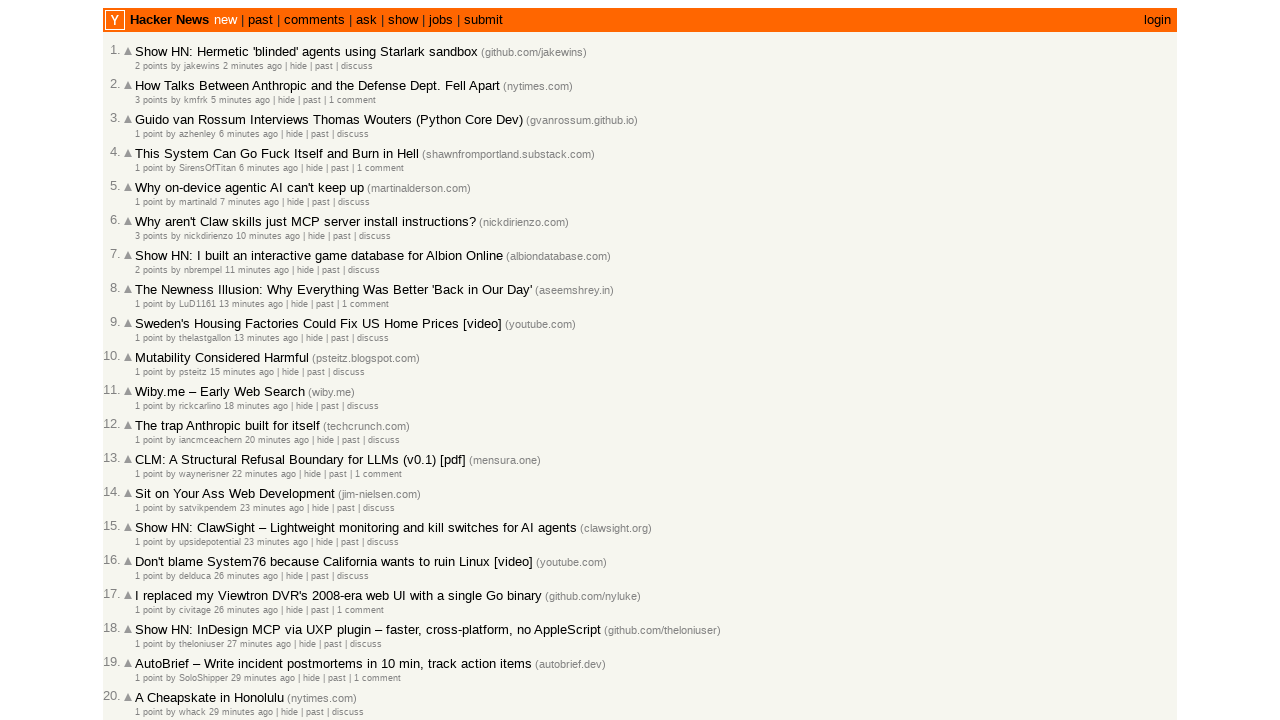

Waited for newest articles page to load
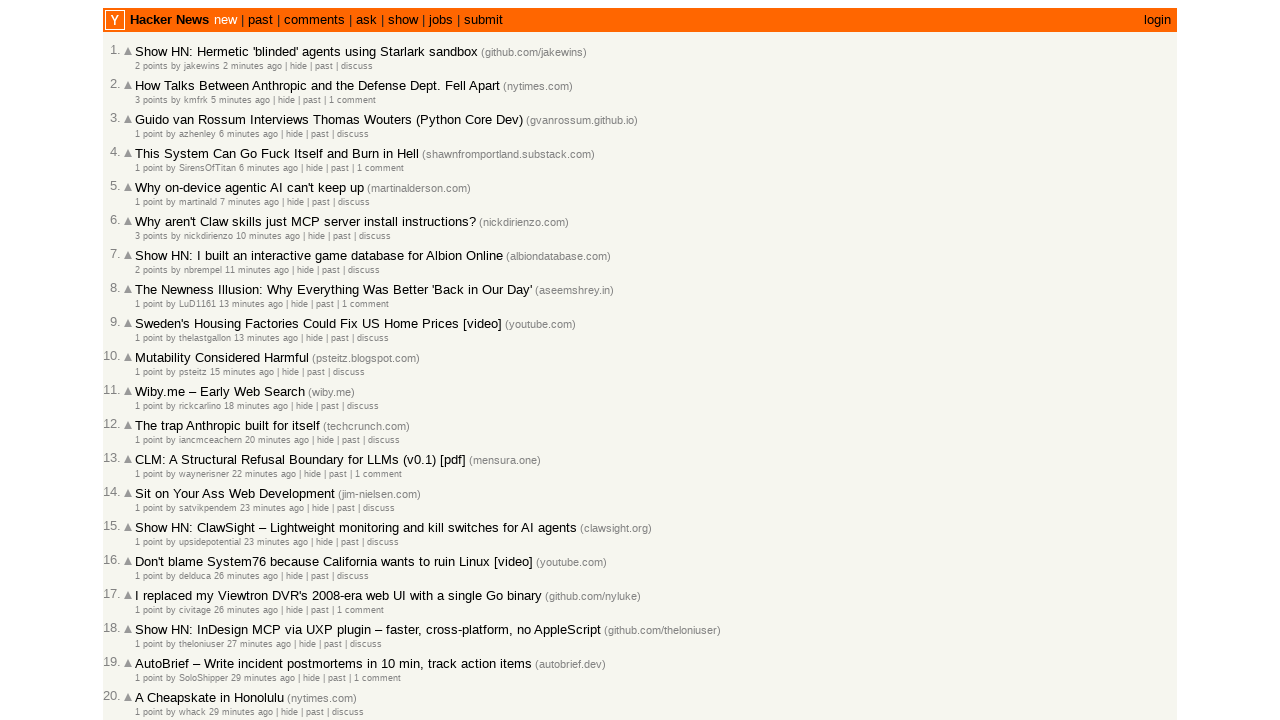

Waited for articles to be visible (iteration 1)
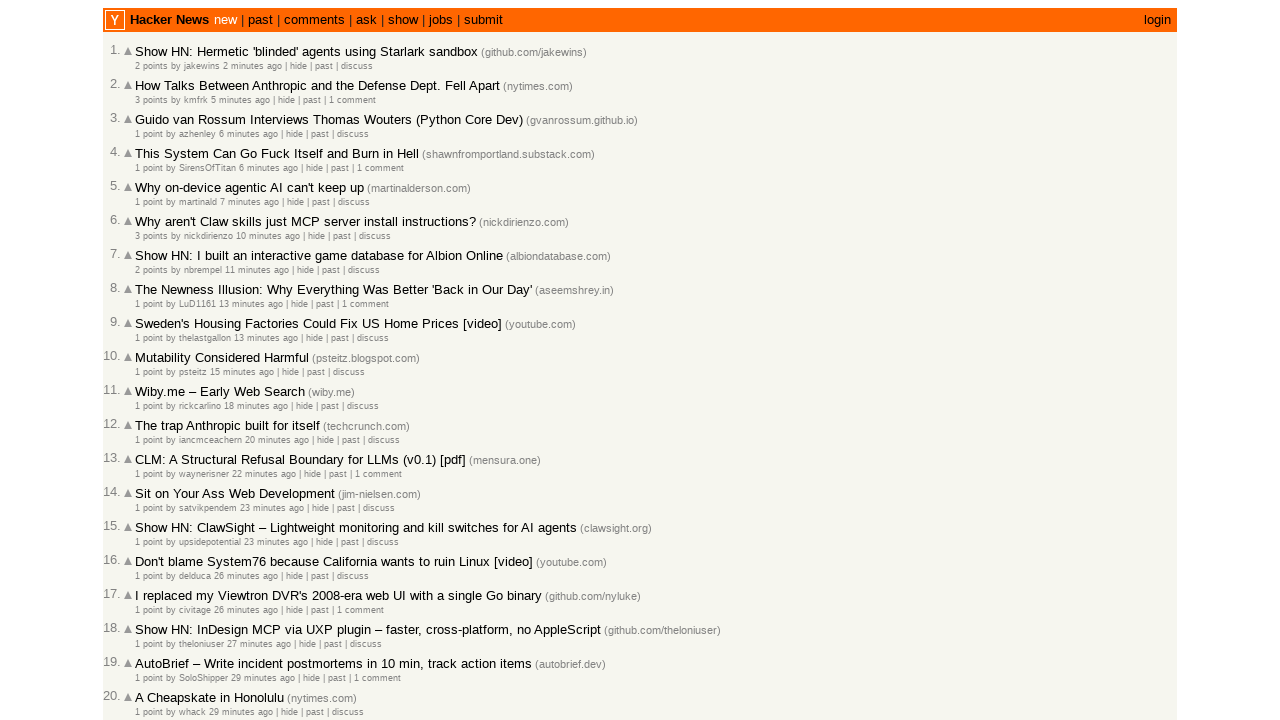

Clicked 'More' button to load next page of articles (iteration 1) at (149, 616) on internal:role=link[name="More"s]
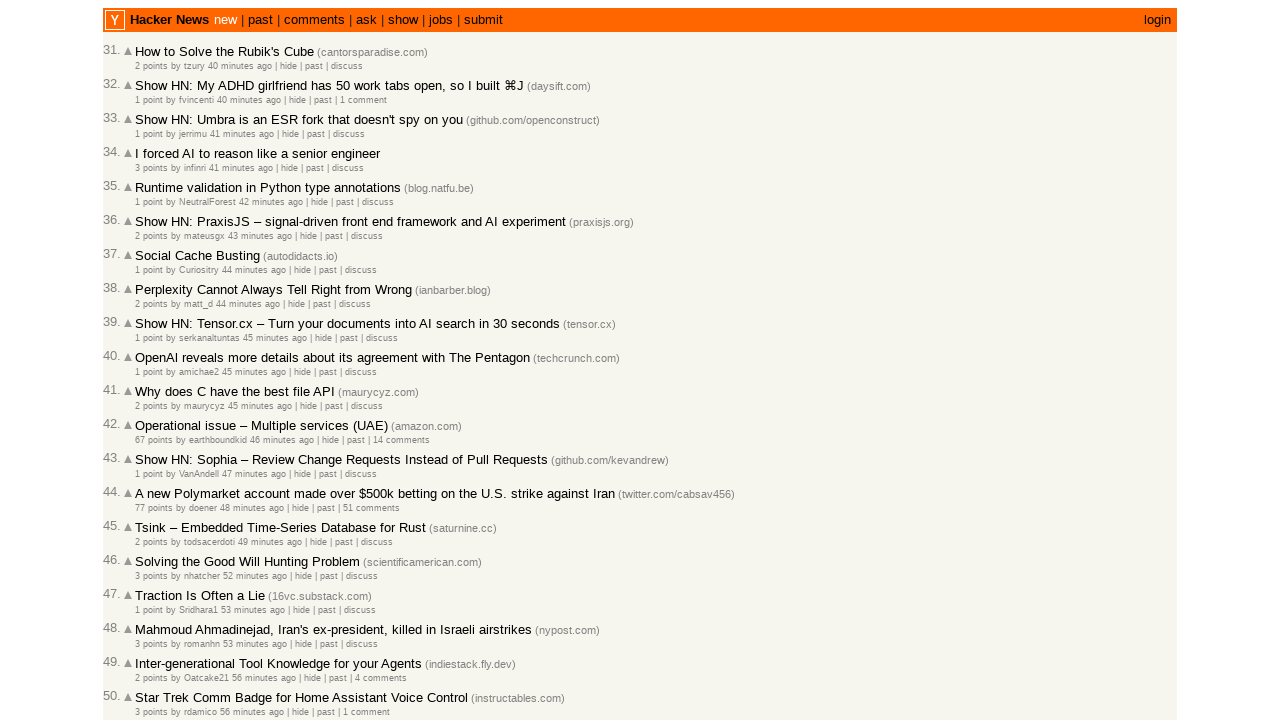

Waited for new content to load after clicking 'More' (iteration 1)
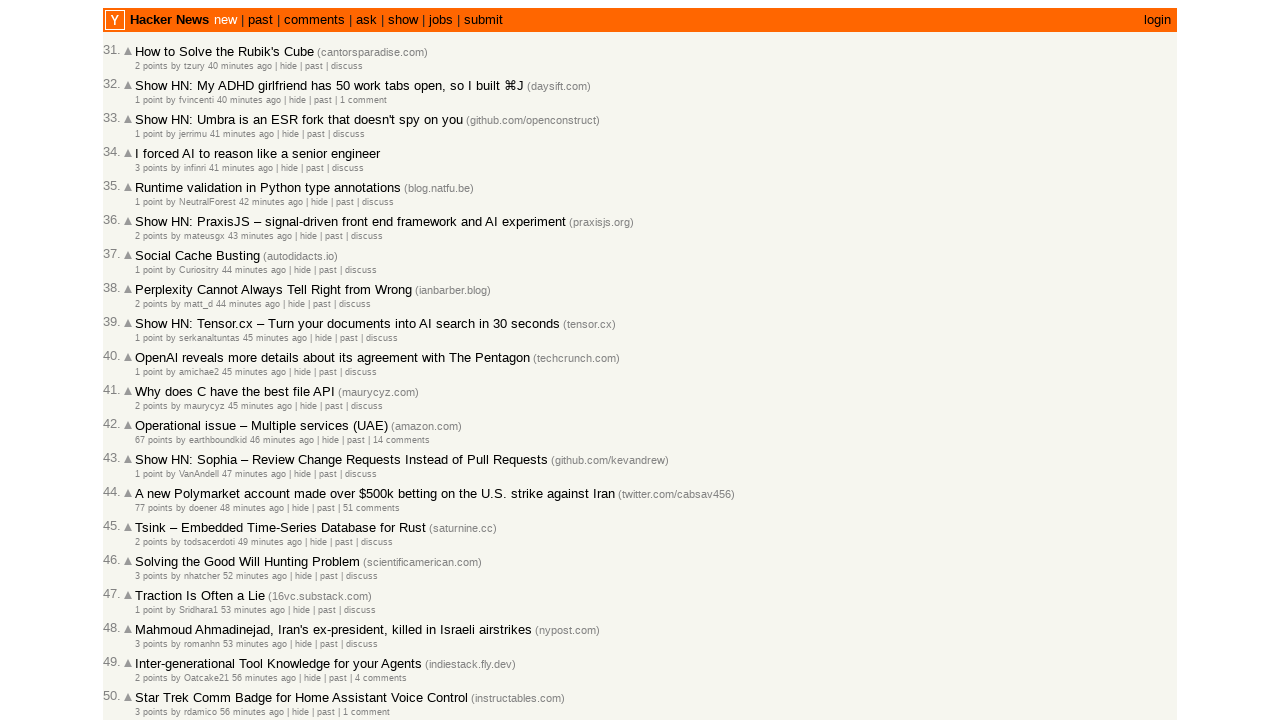

Waited for articles to be visible (iteration 2)
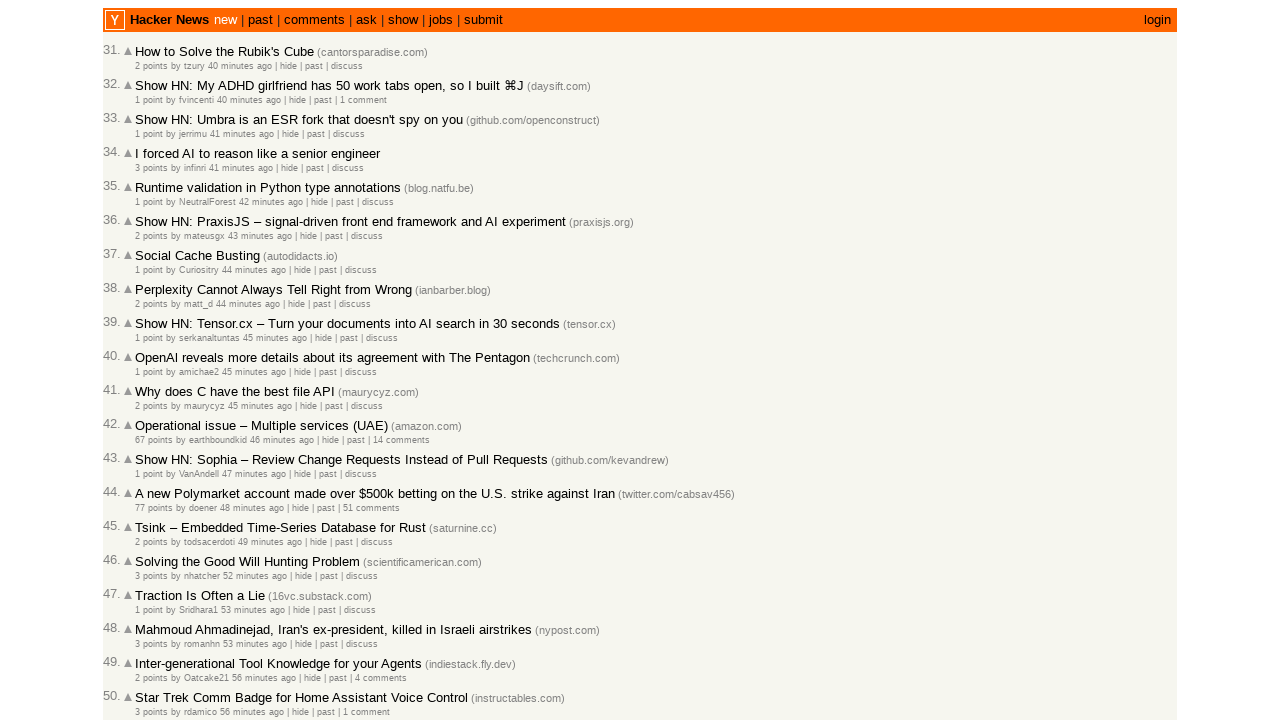

Clicked 'More' button to load next page of articles (iteration 2) at (149, 616) on internal:role=link[name="More"s]
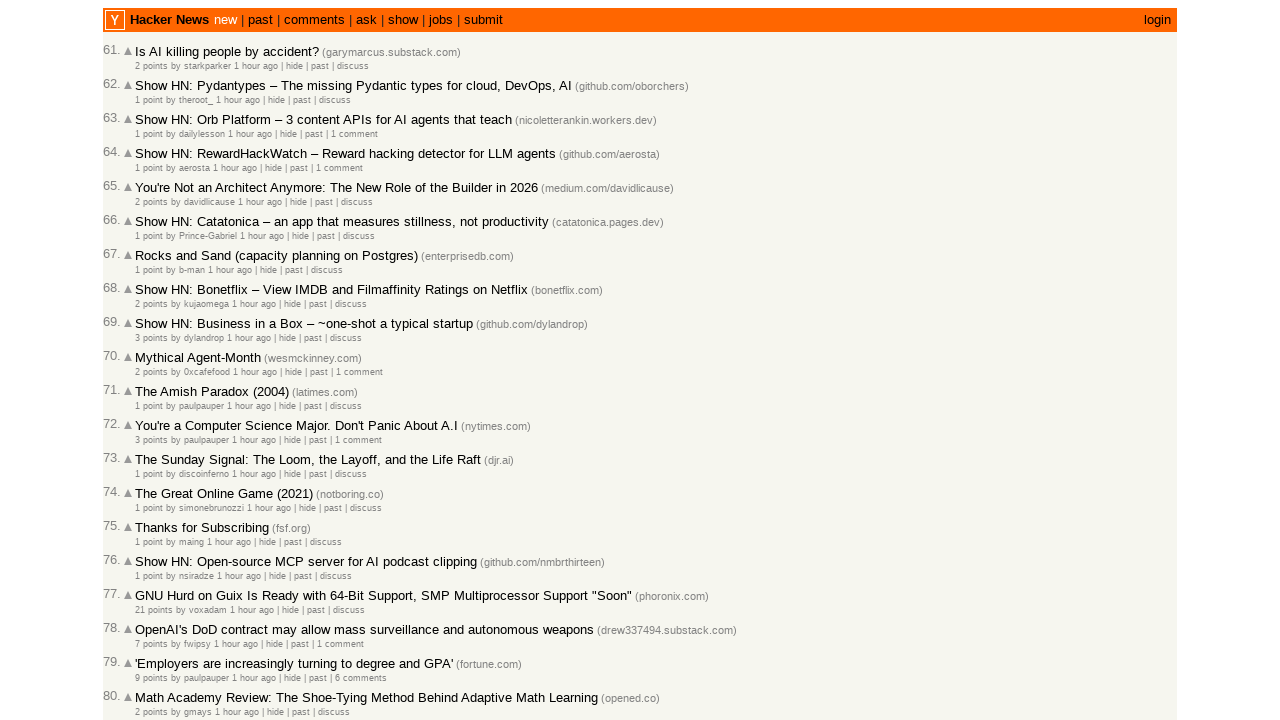

Waited for new content to load after clicking 'More' (iteration 2)
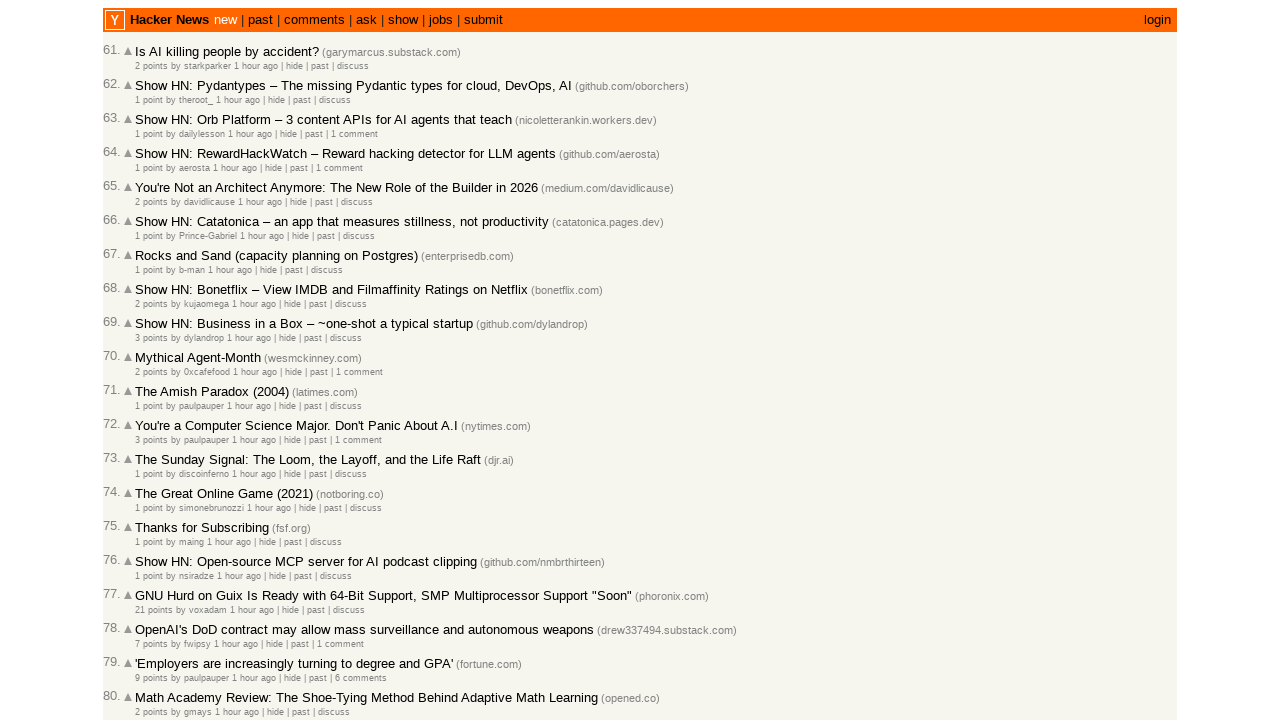

Waited for articles to be visible (iteration 3)
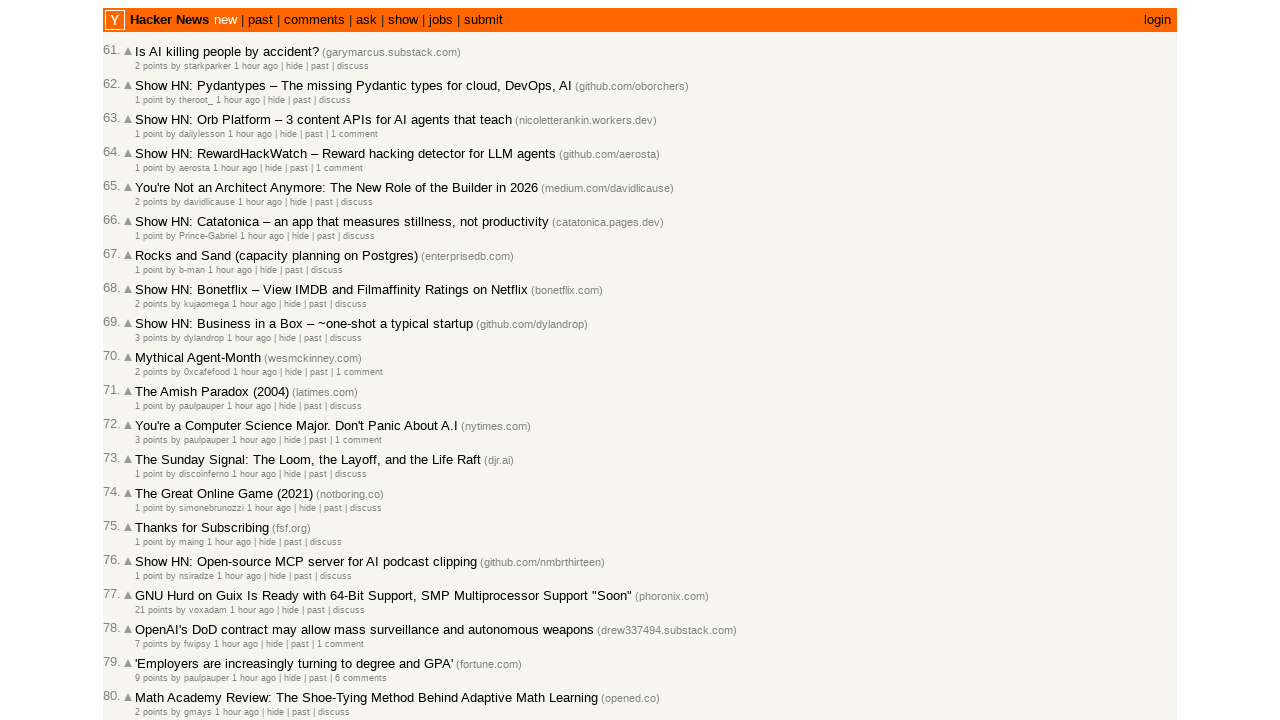

Clicked 'More' button to load next page of articles (iteration 3) at (149, 616) on internal:role=link[name="More"s]
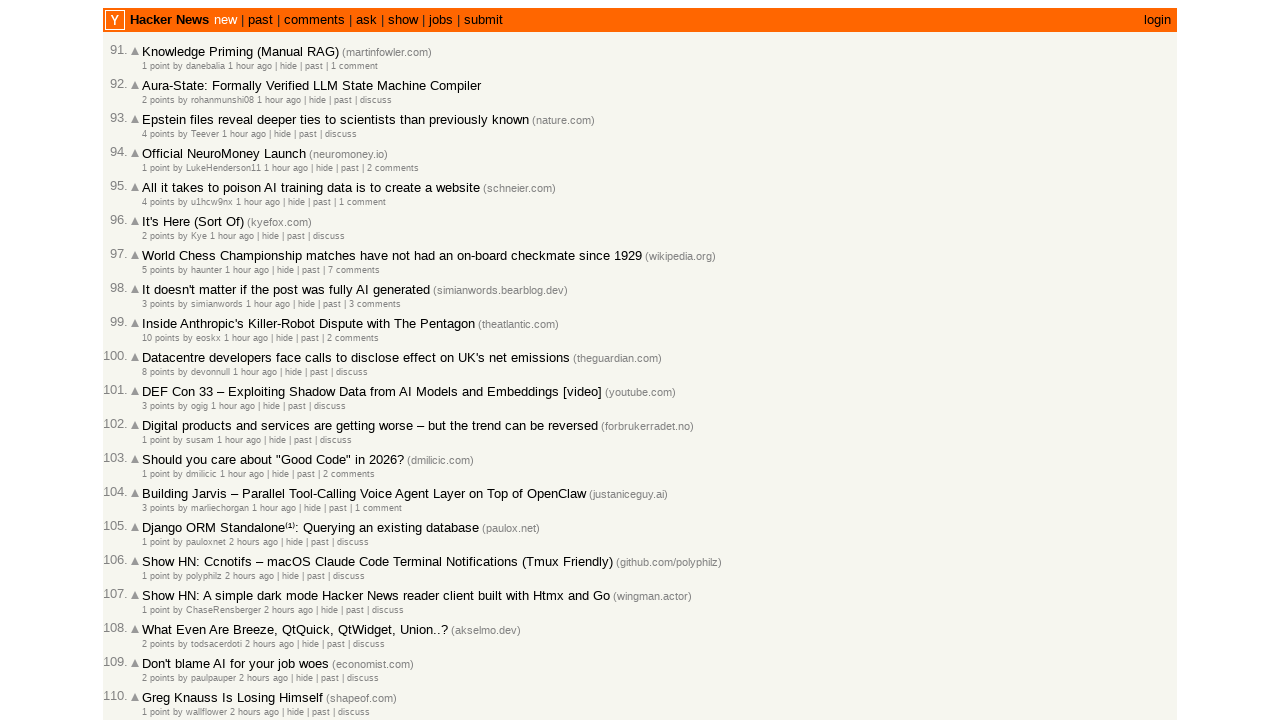

Waited for new content to load after clicking 'More' (iteration 3)
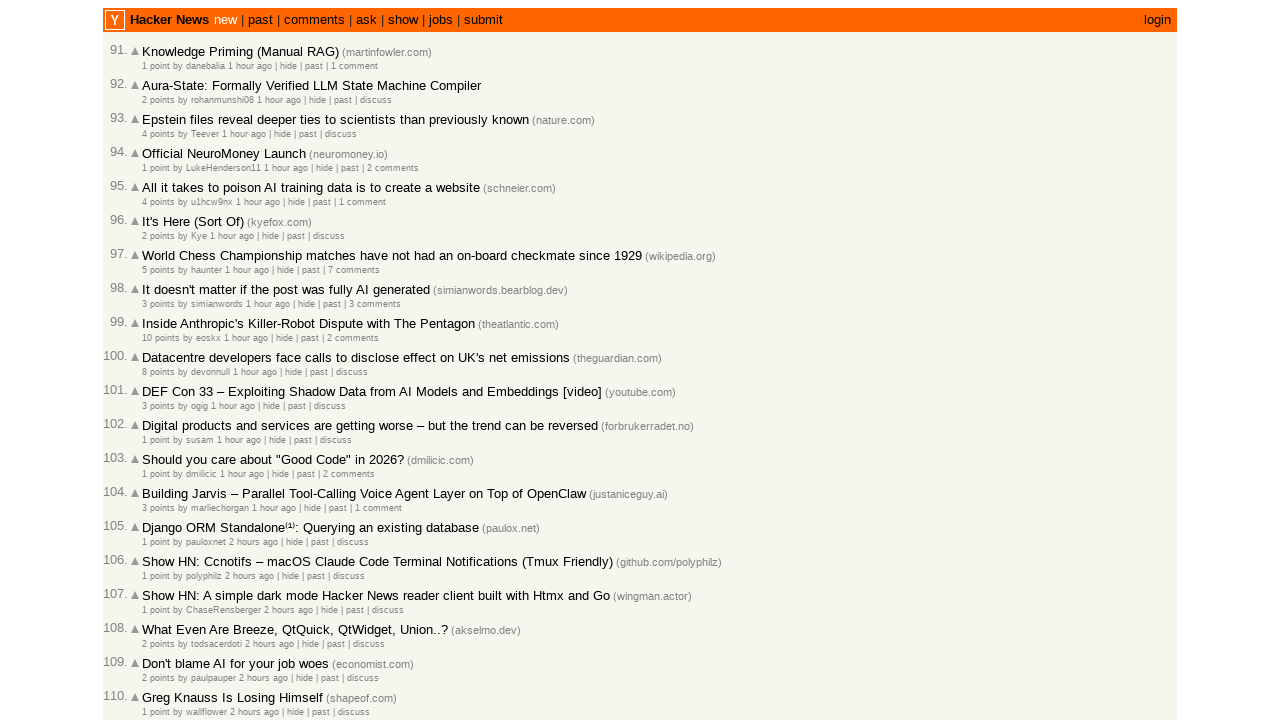

Waited for articles to be visible (iteration 4)
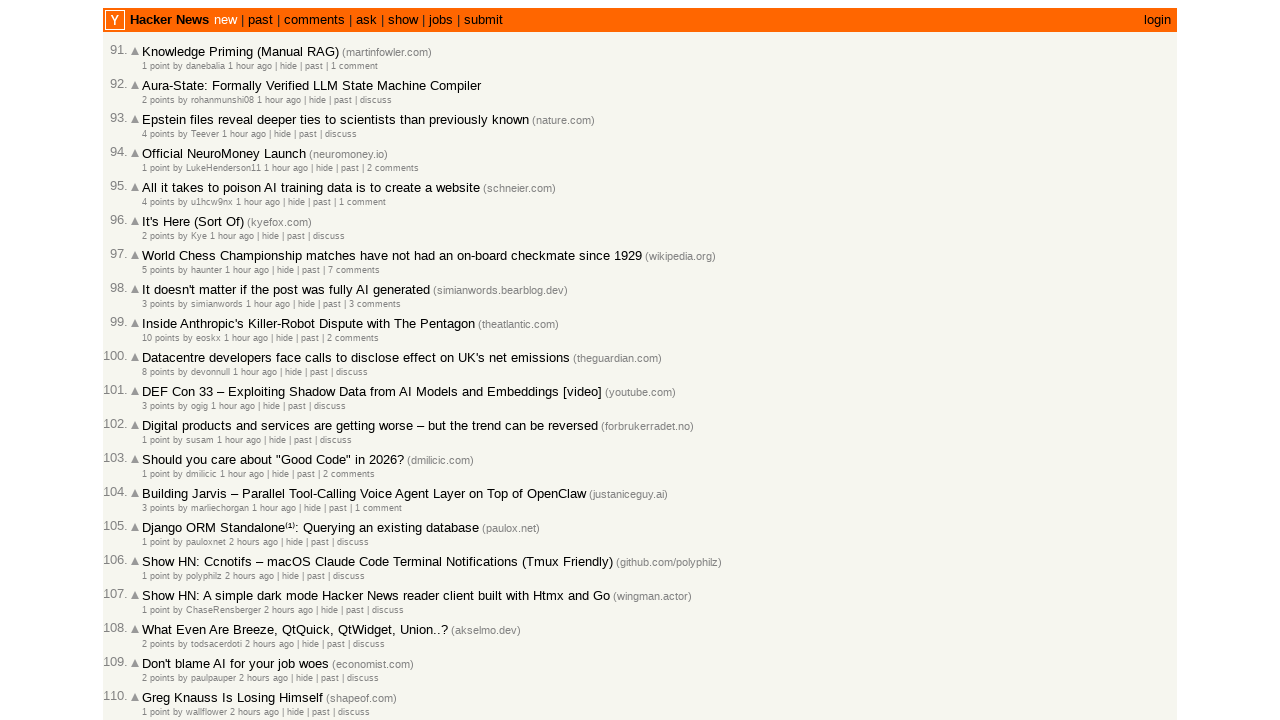

Clicked 'More' button to load next page of articles (iteration 4) at (156, 616) on internal:role=link[name="More"s]
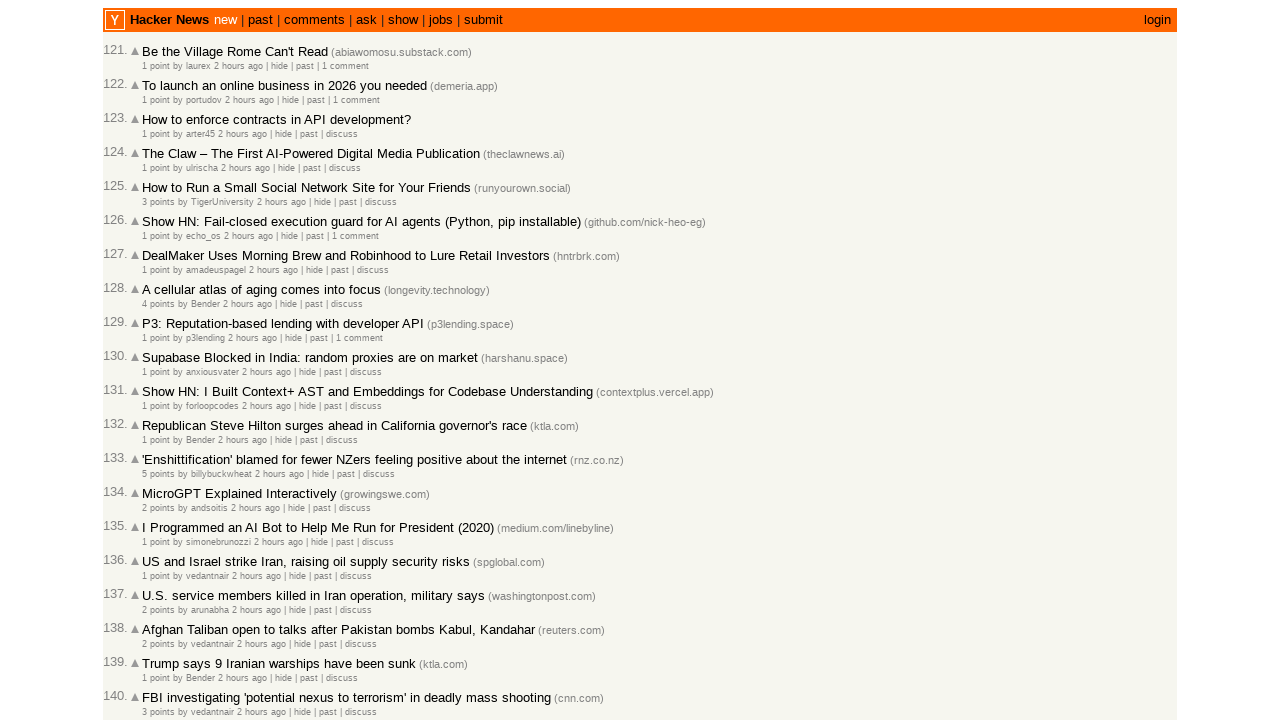

Waited for new content to load after clicking 'More' (iteration 4)
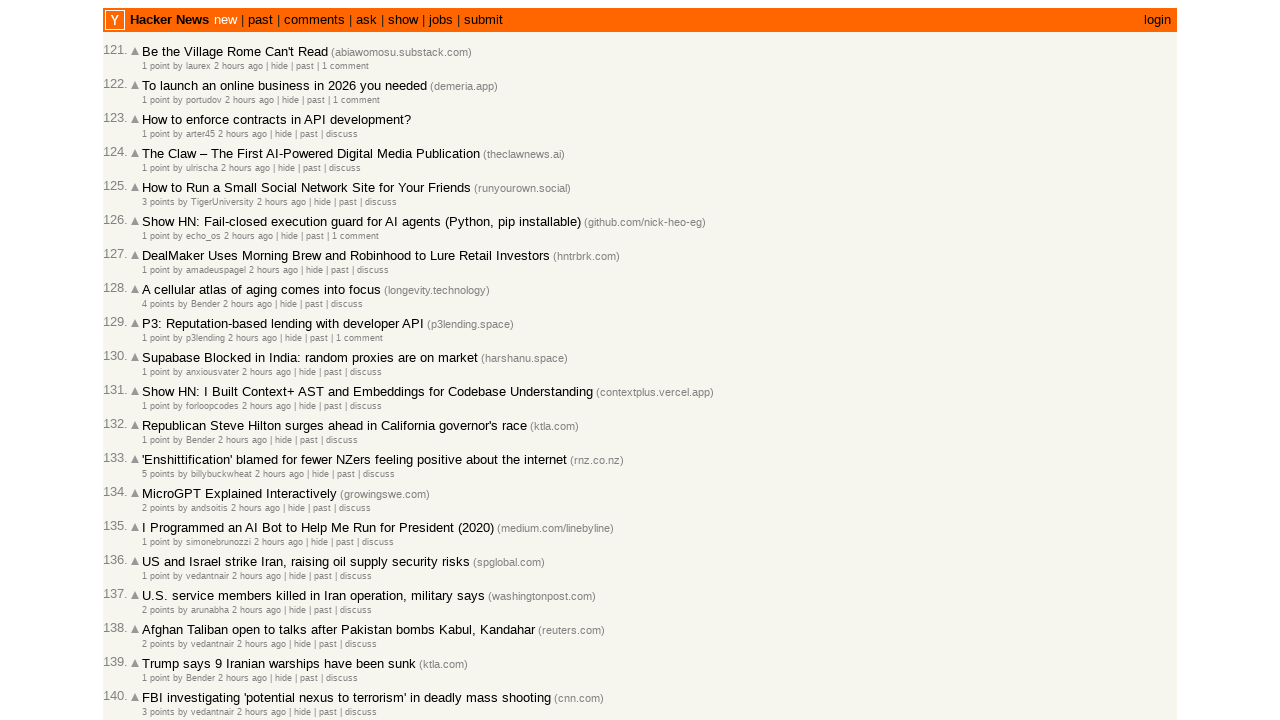

Verified articles are present on the final page
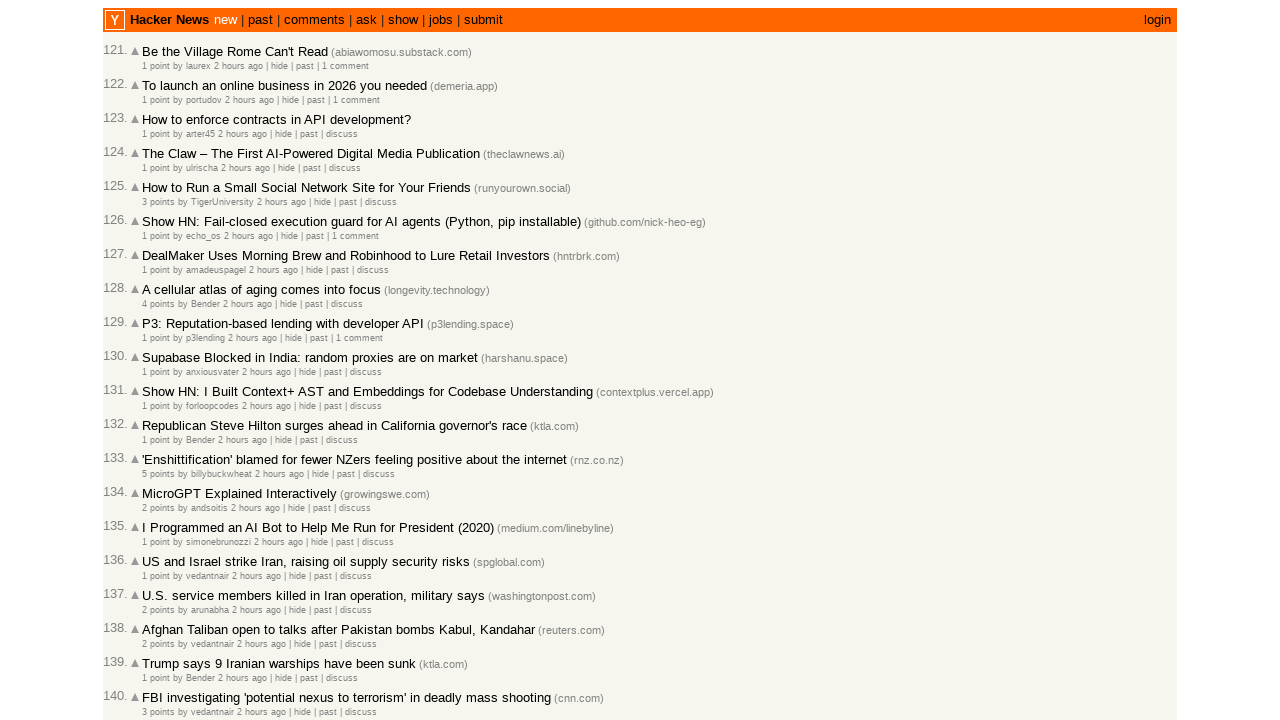

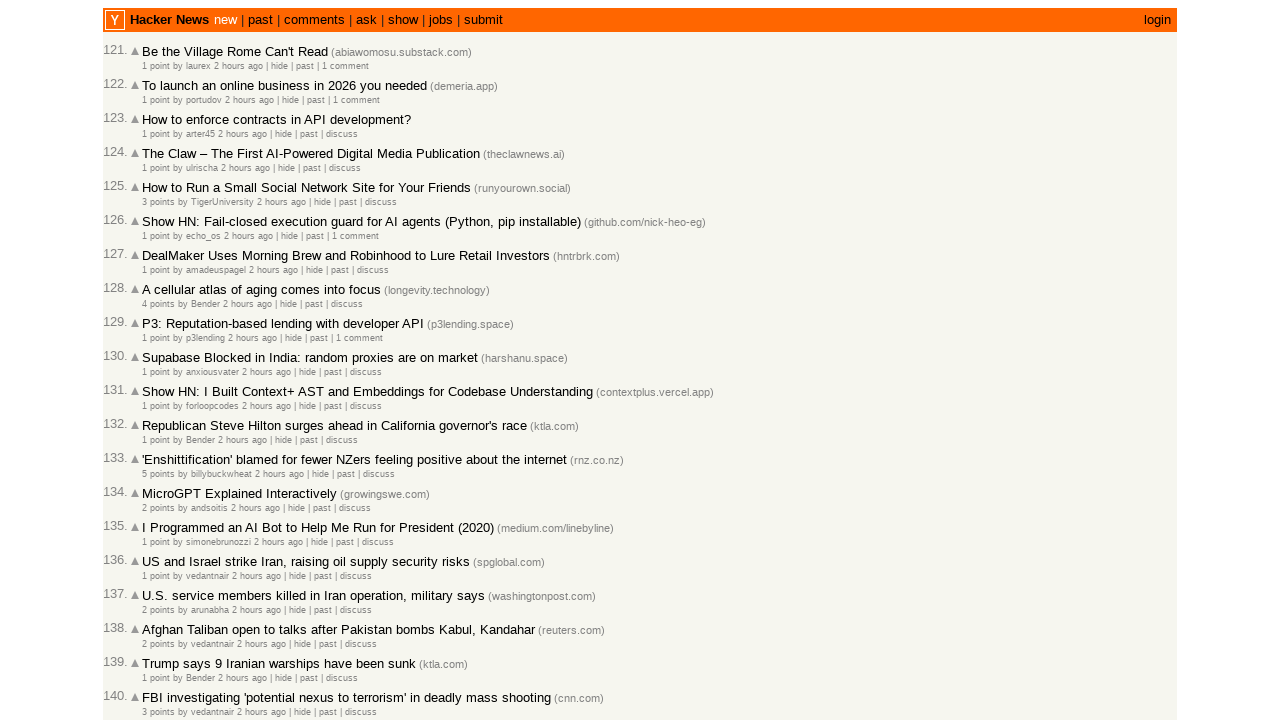